Verifies that the "Log In" button on the NextbaseCRM login page displays the expected text "Log In" by checking the button's value attribute.

Starting URL: https://login1.nextbasecrm.com/

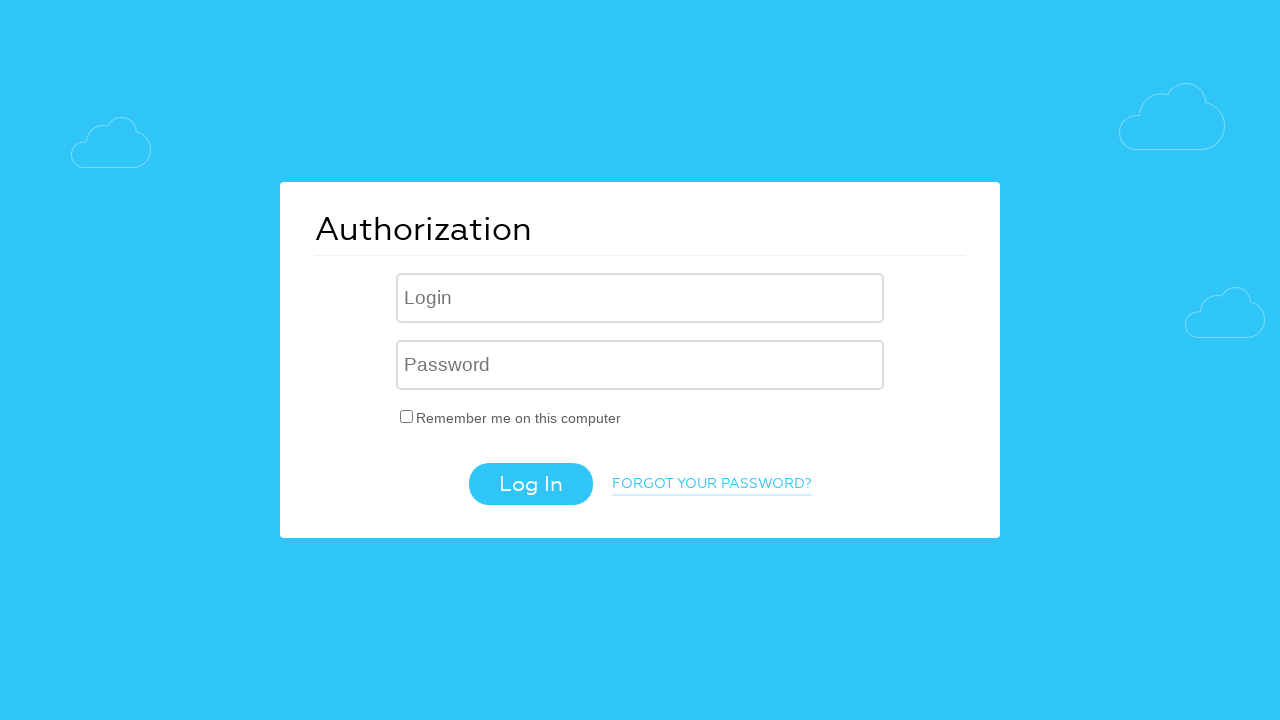

Waited for login button to become visible
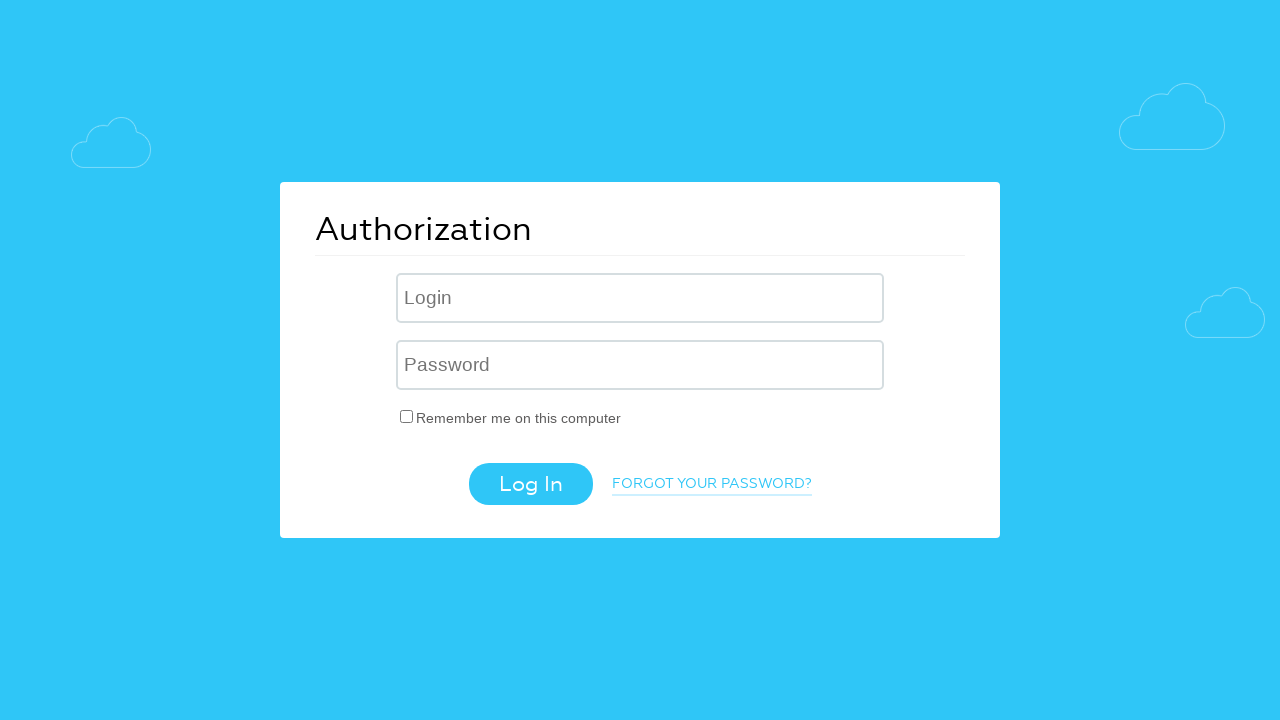

Retrieved value attribute from login button
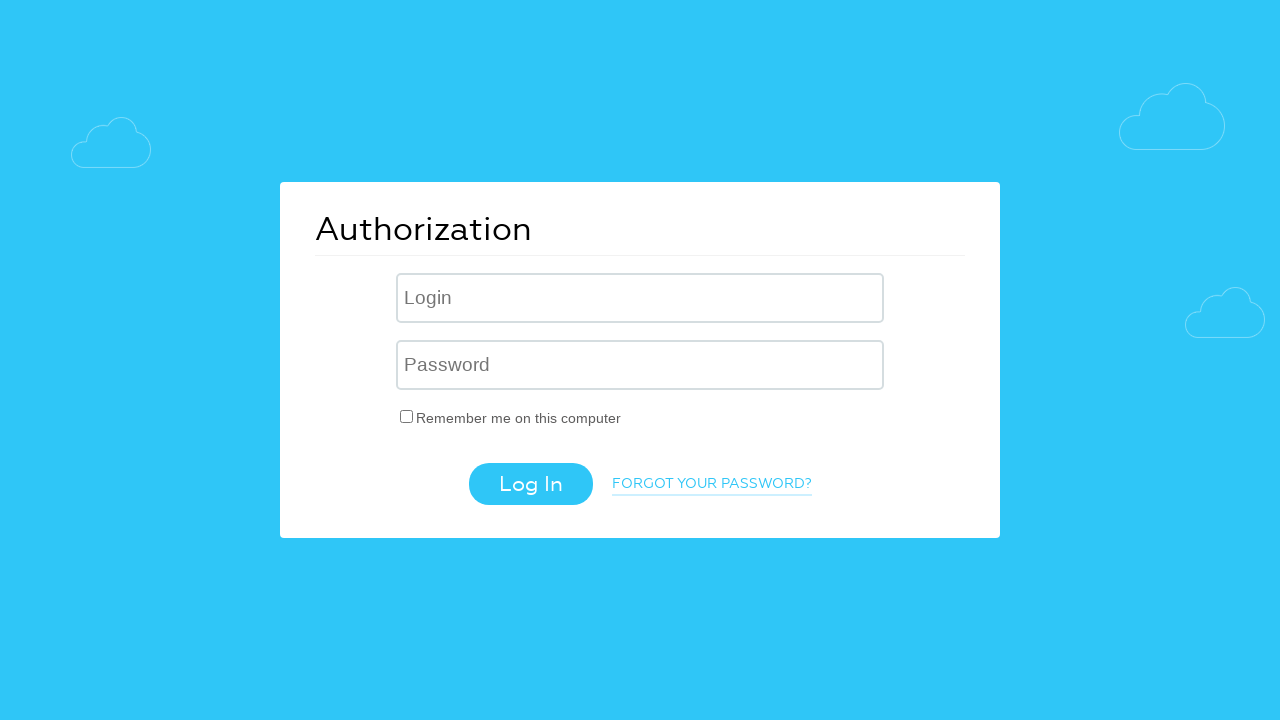

Set expected text to 'Log In'
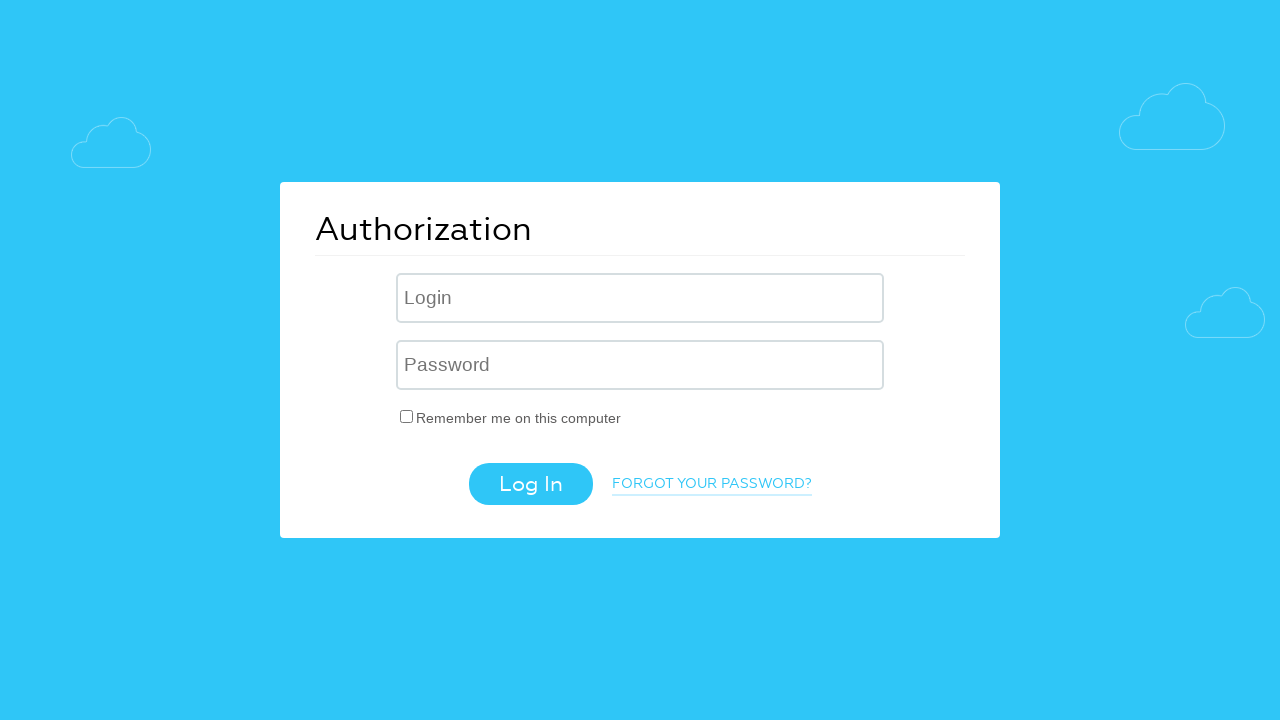

Verified login button text matches expected value 'Log In'
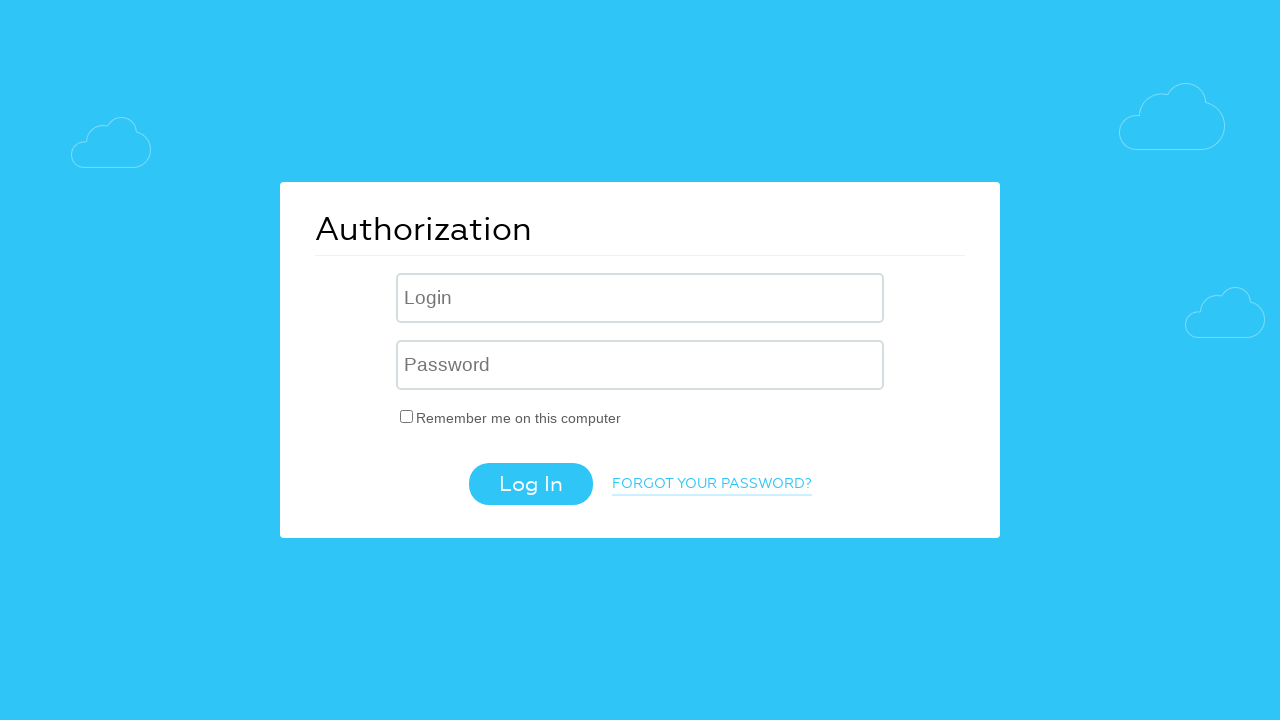

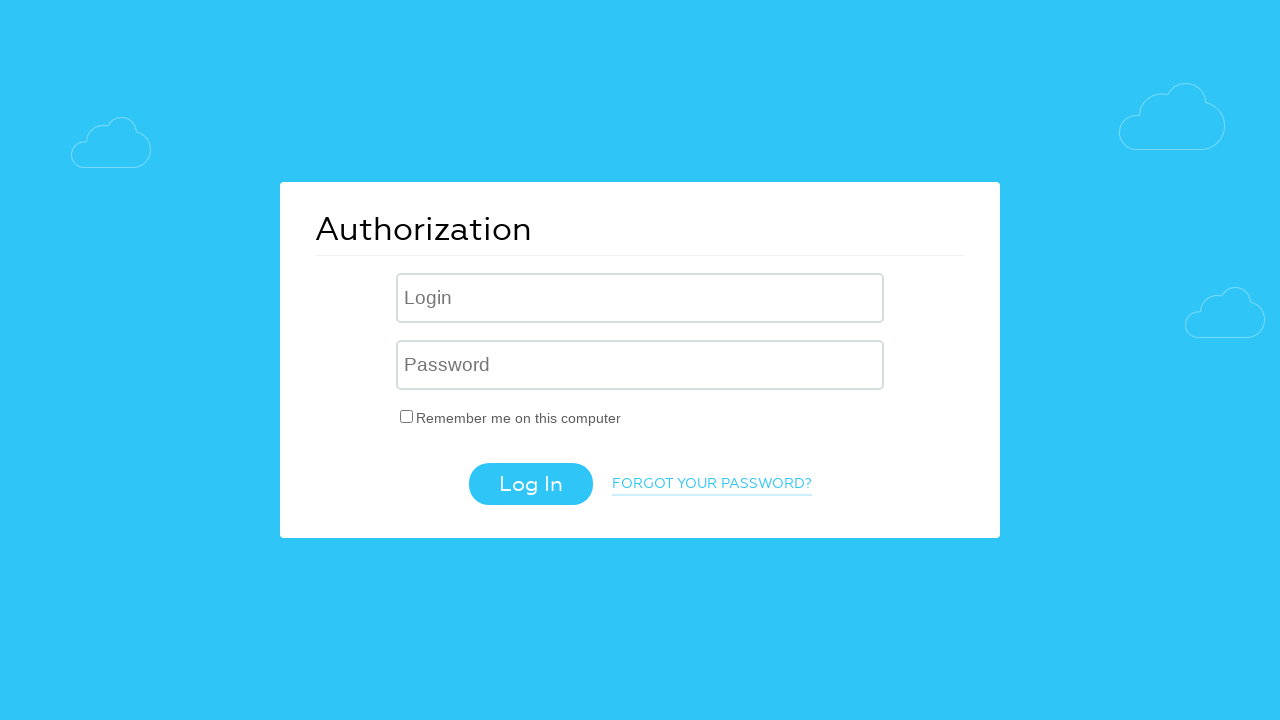